Tests calendar functionality by opening a booking calendar in a new tab and selecting available dates

Starting URL: https://codenboxautomationlab.com/practice/

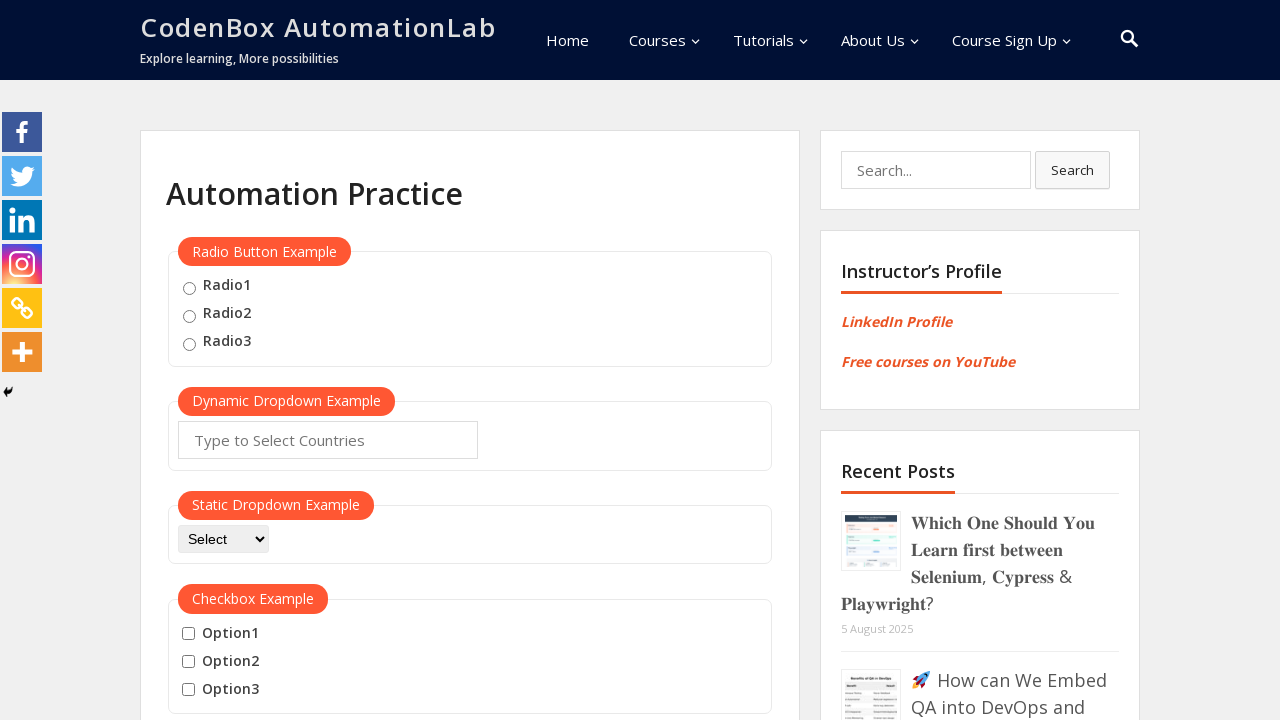

Scrolled page down to calendar link location
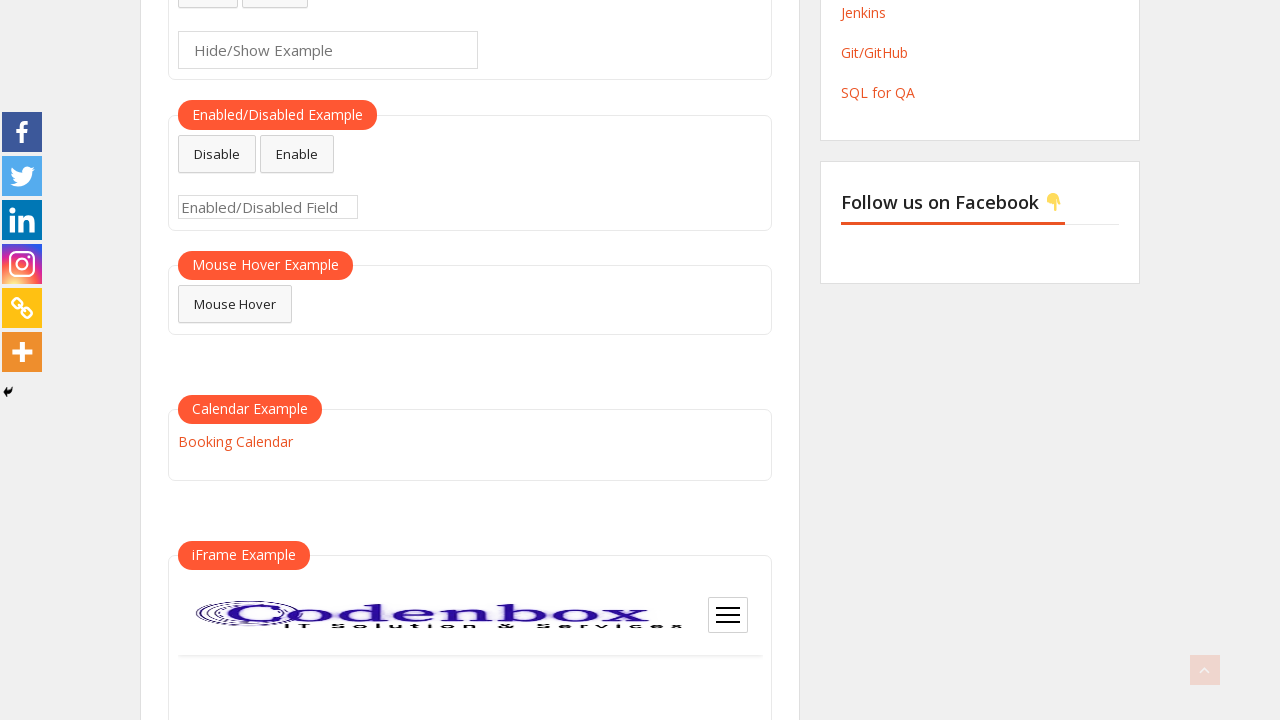

Clicked booking calendar link to open new tab at (235, 441) on text=Booking
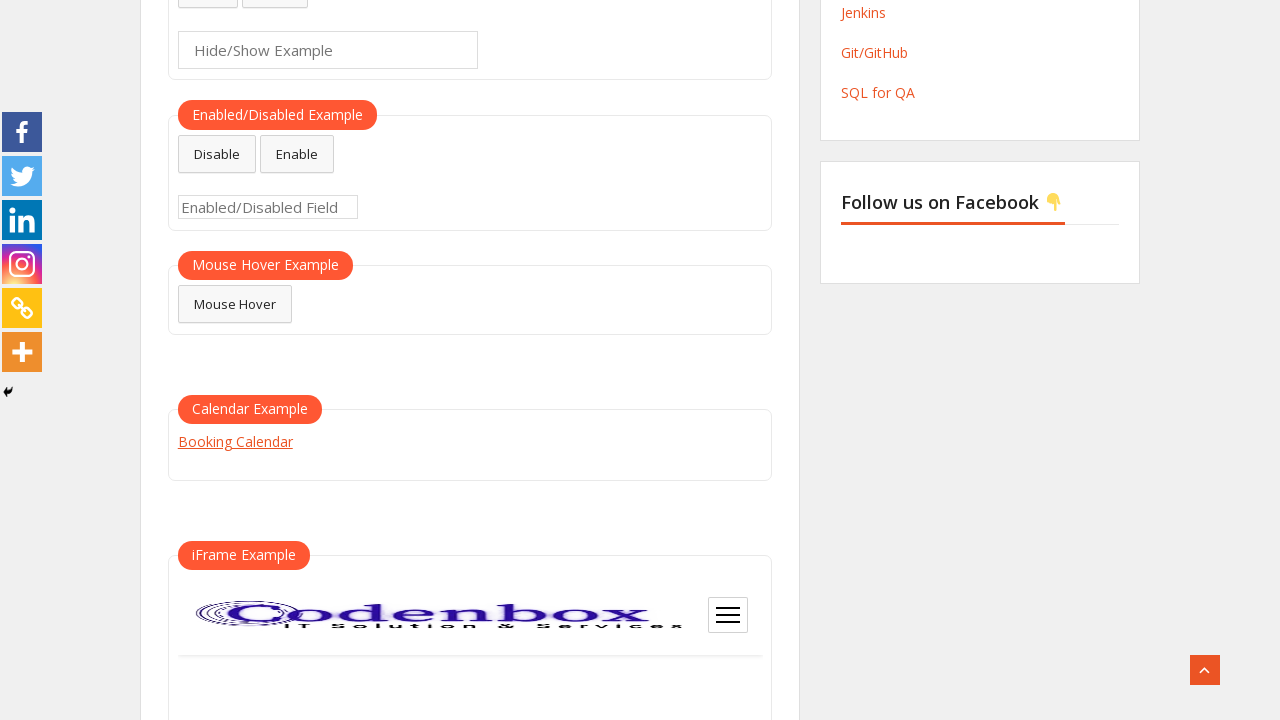

New booking calendar tab opened
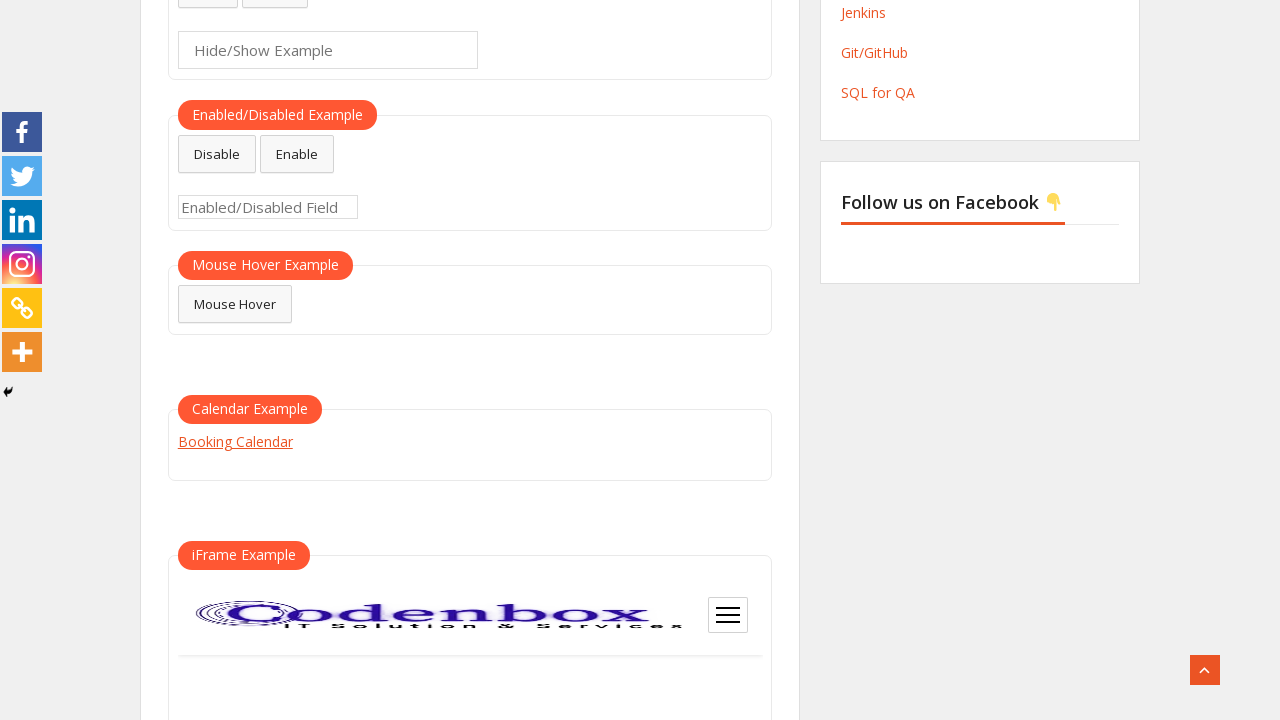

Waited 1000ms for page to load
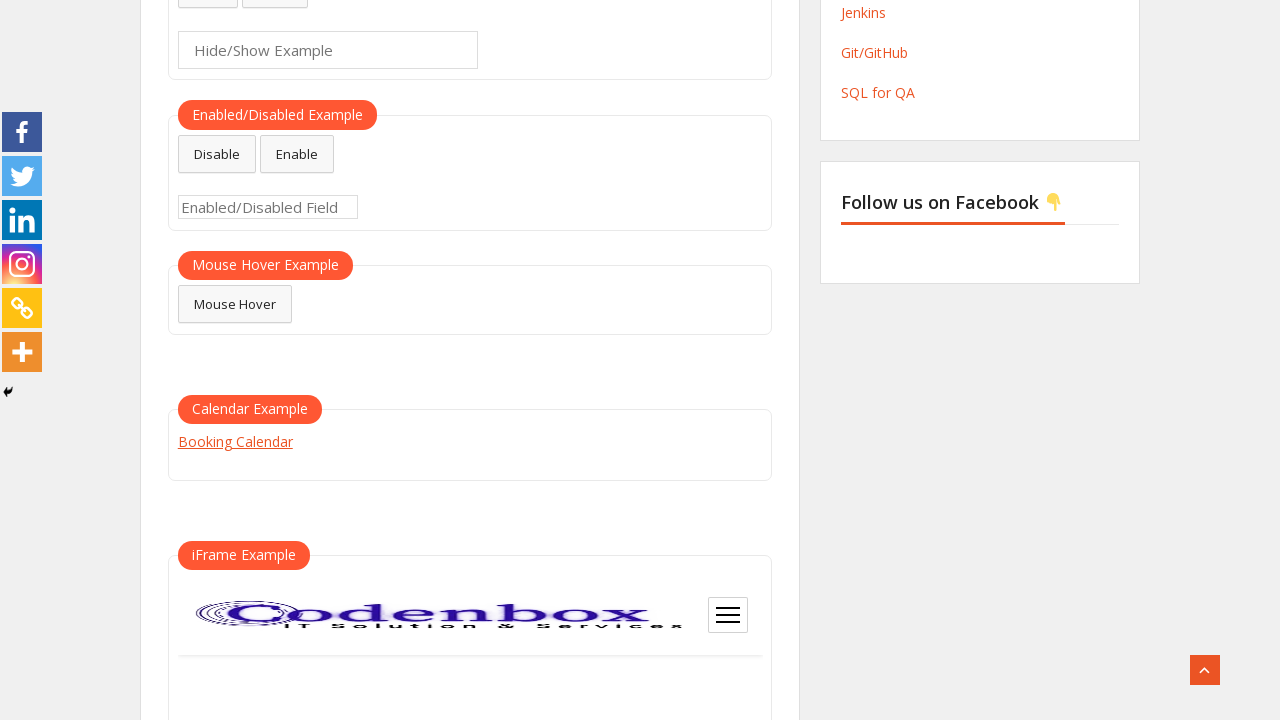

Located 0 available dates on calendar
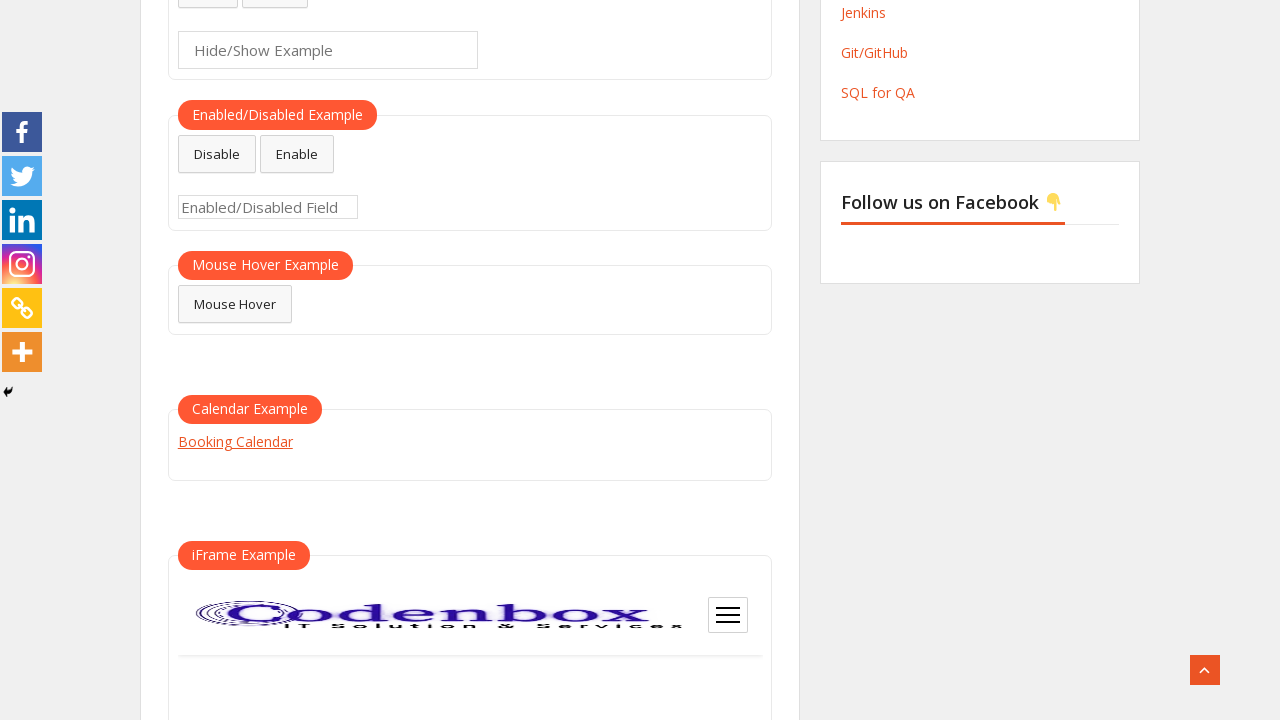

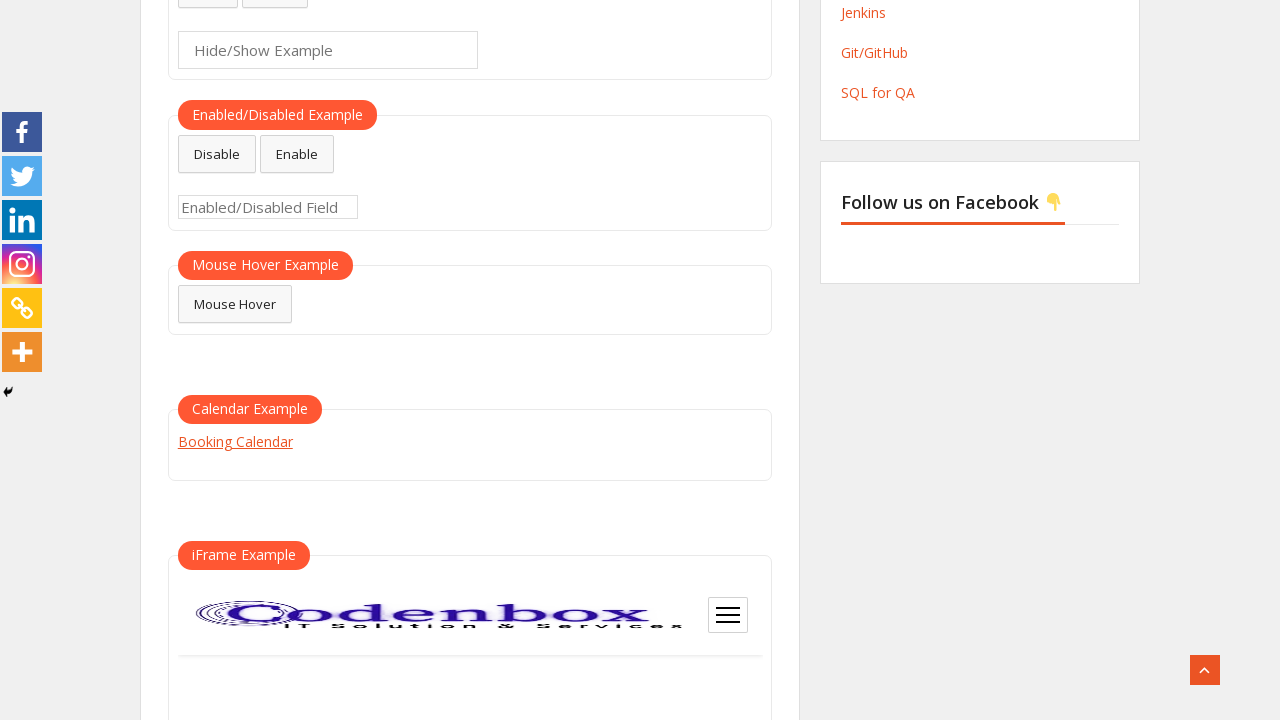